Verifies that the OpenCart home page URL is correct

Starting URL: https://naveenautomationlabs.com/opencart/

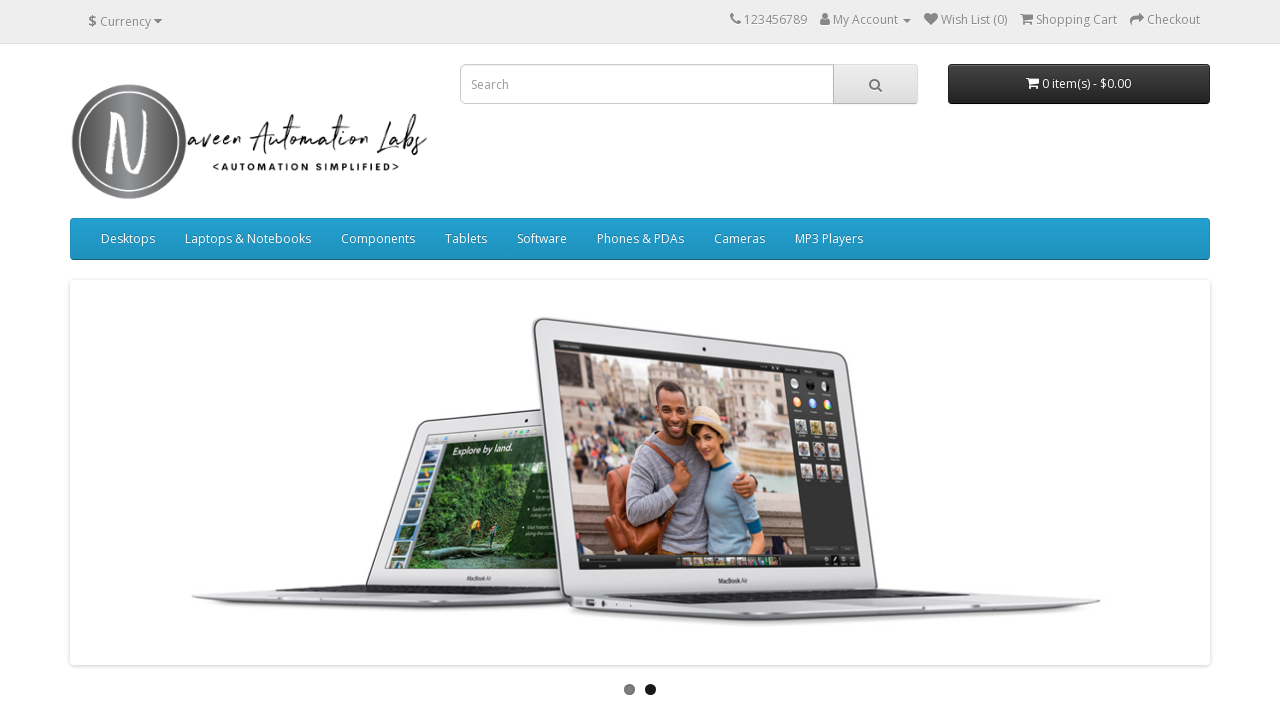

Waited for page to reach domcontentloaded state
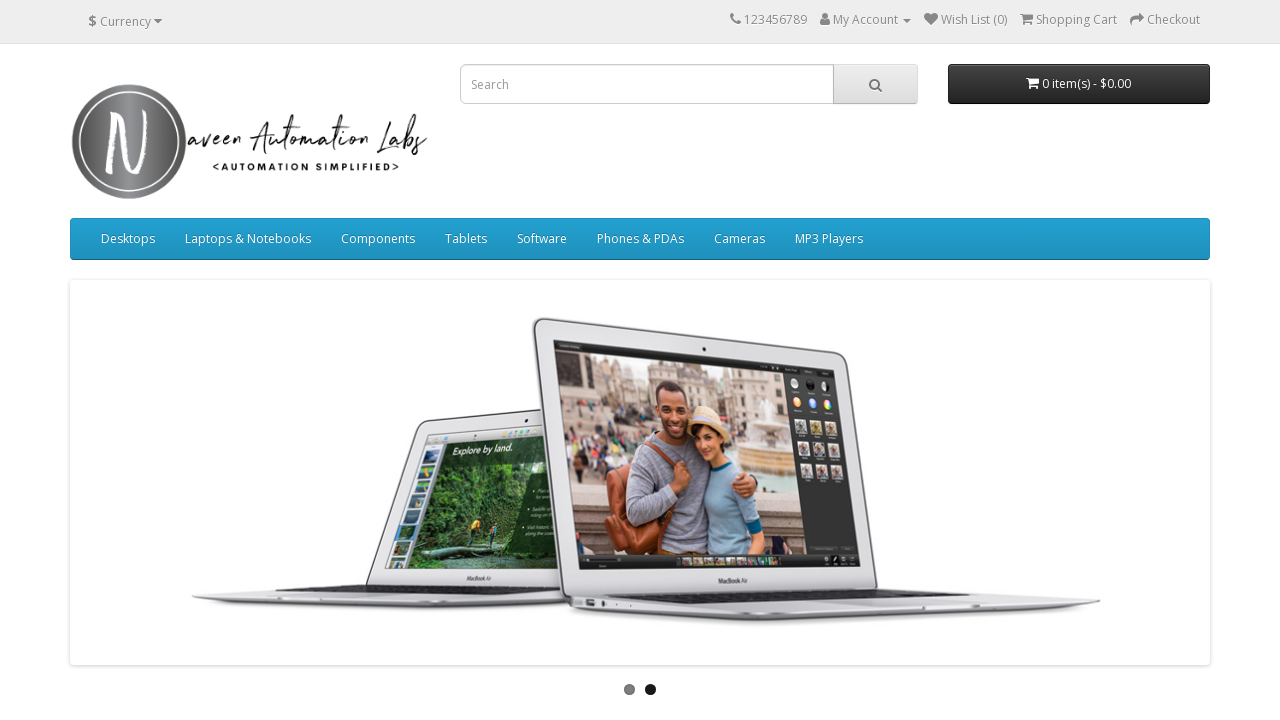

Verified OpenCart home page URL is correct
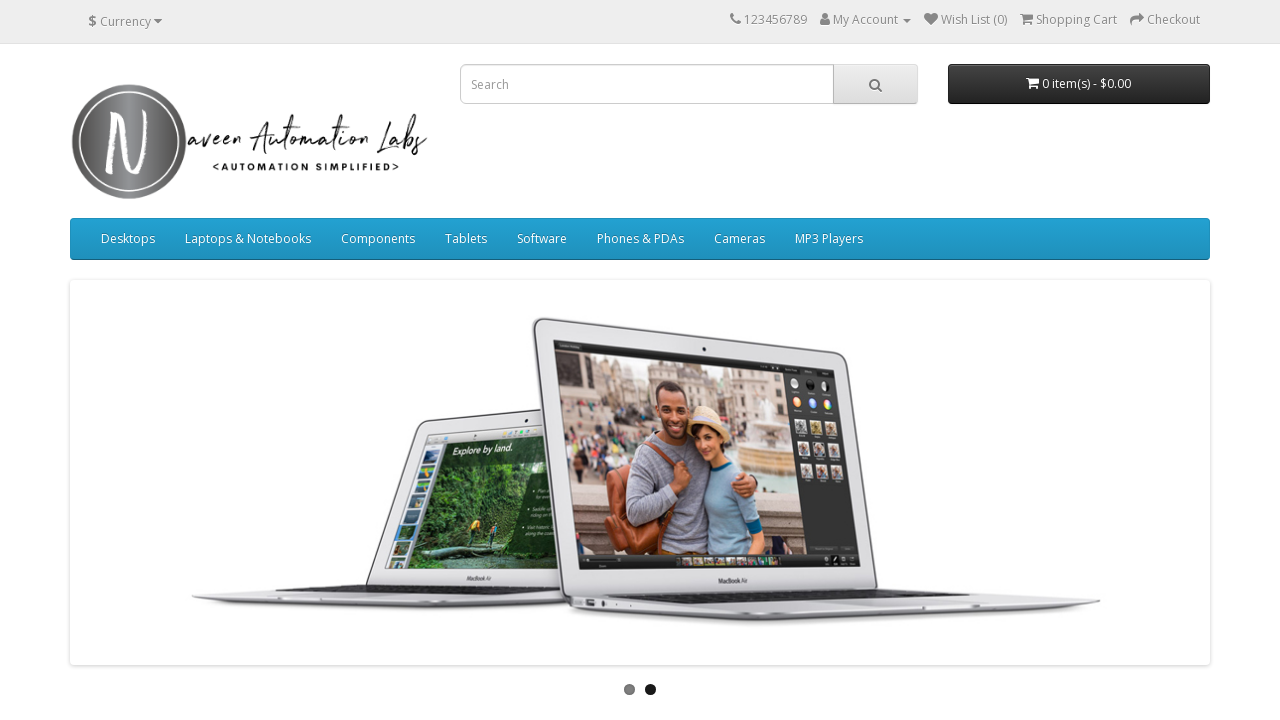

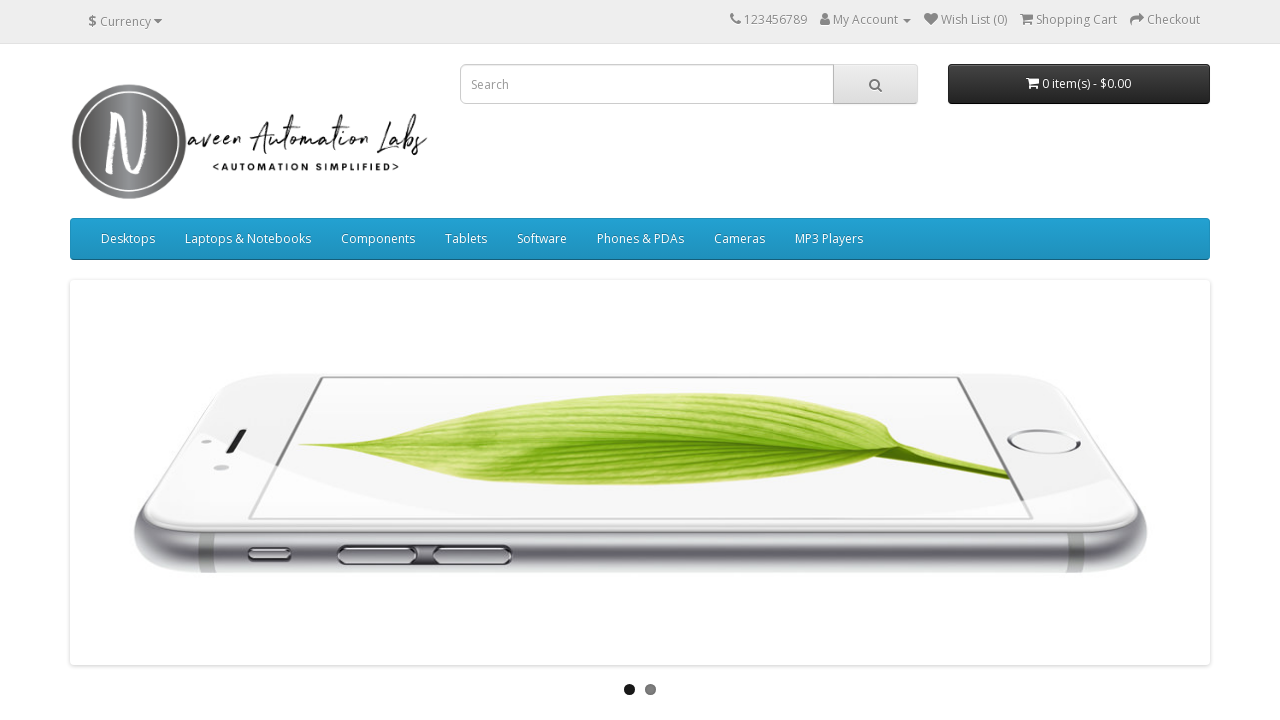